Tests registration form validation by entering an invalid phone number format and verifying the phone number validation error messages.

Starting URL: https://alada.vn/tai-khoan/dang-ky.html

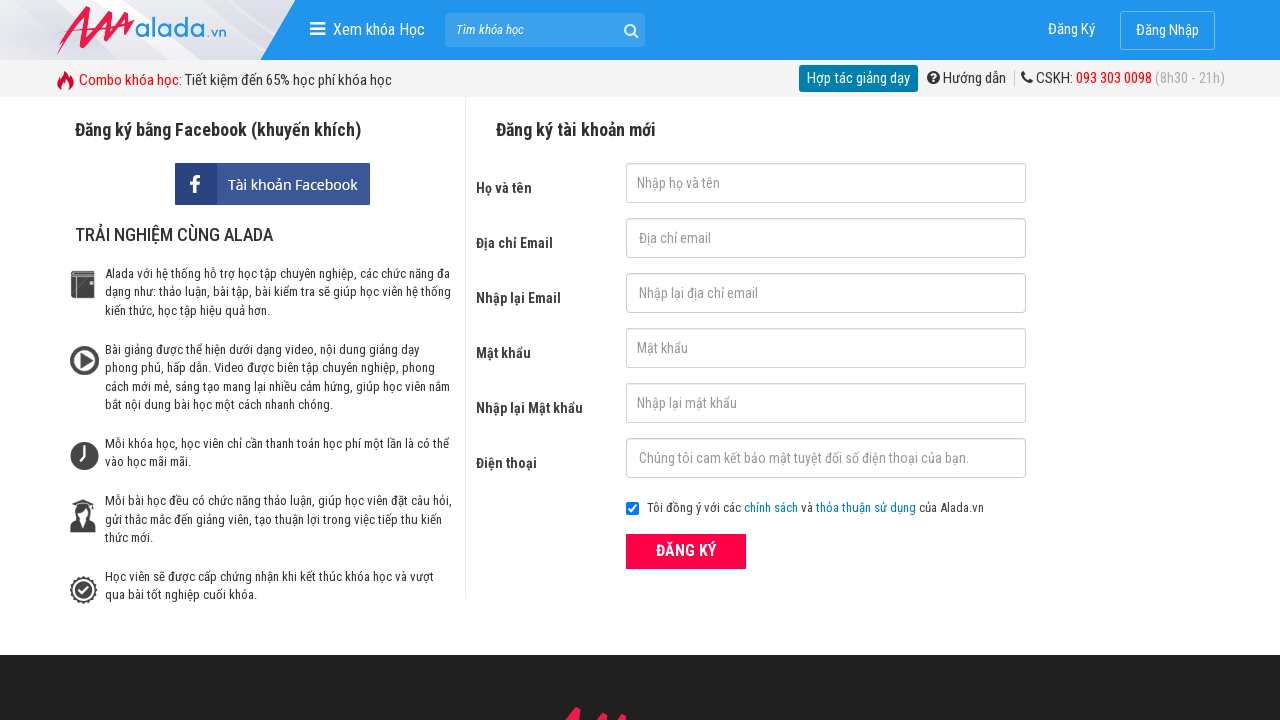

Filled first name field with 'Normal man' on //form[@id='frmLogin']//input[@id='txtFirstname']
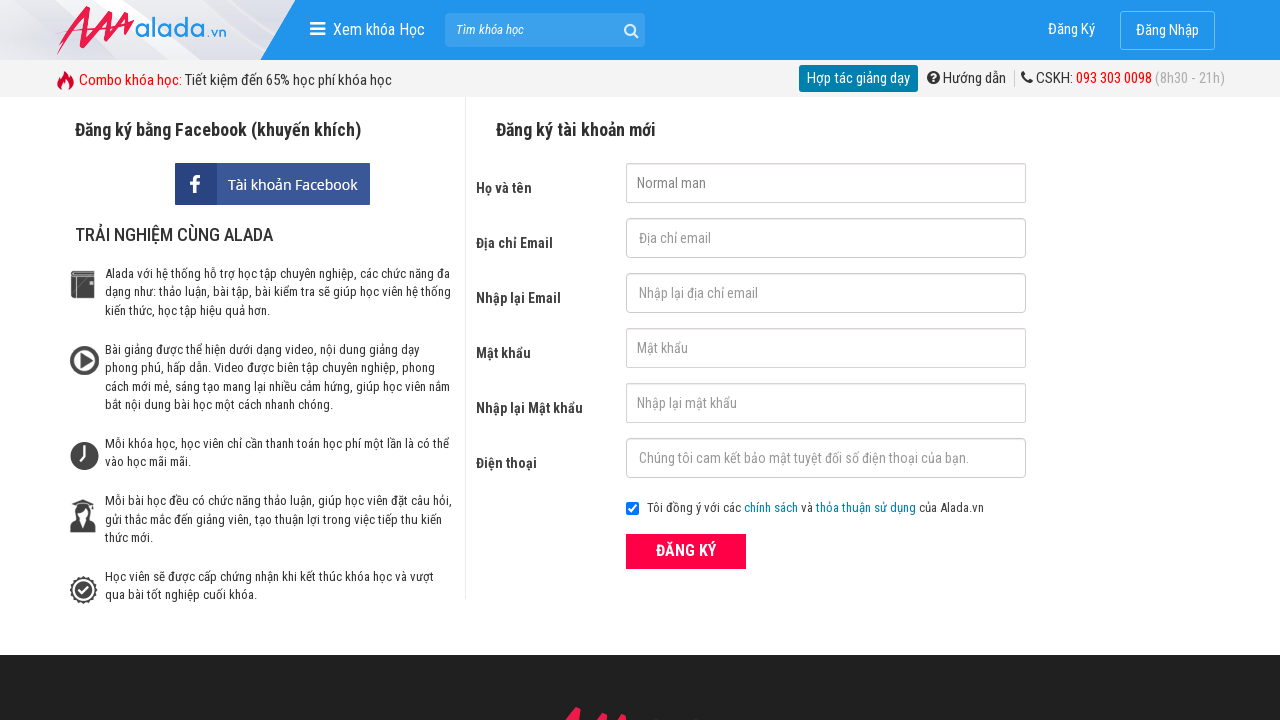

Filled email field with 'Normalman@gmail.com' on //form[@id='frmLogin']//input[@id='txtEmail']
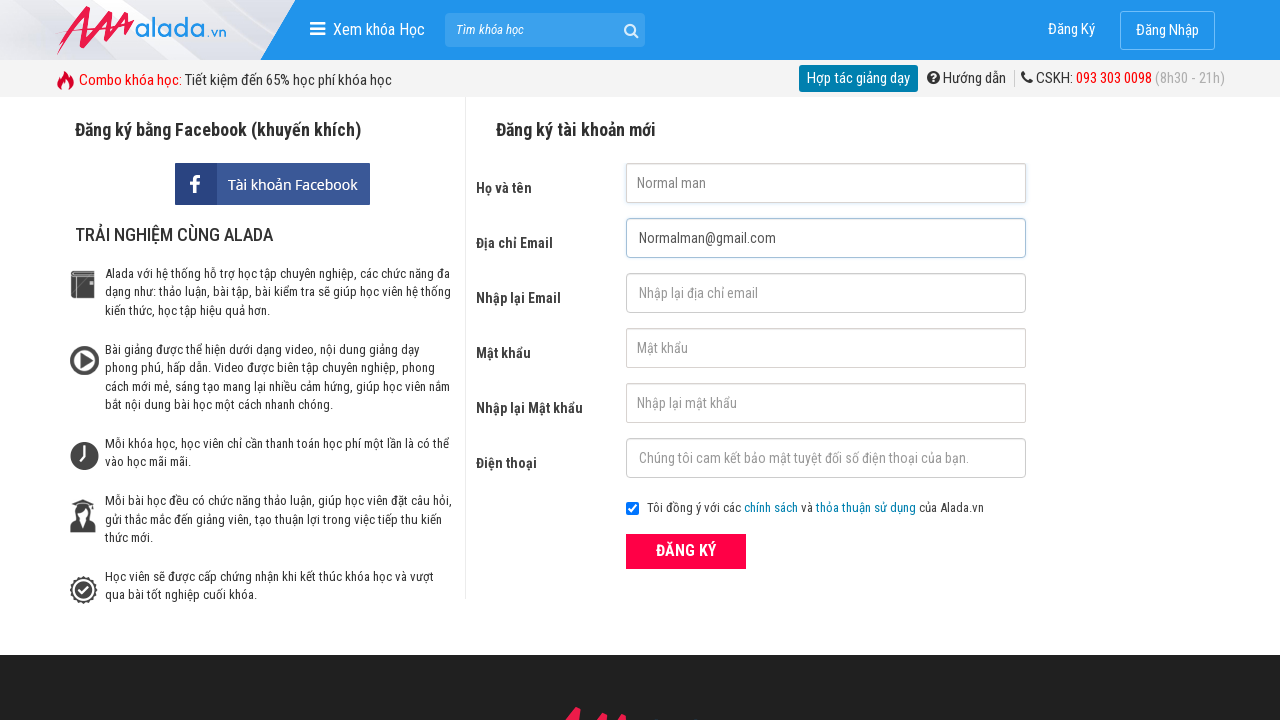

Filled confirm email field with 'Normalman@gmail.com' on //form[@id='frmLogin']//input[@id='txtCEmail']
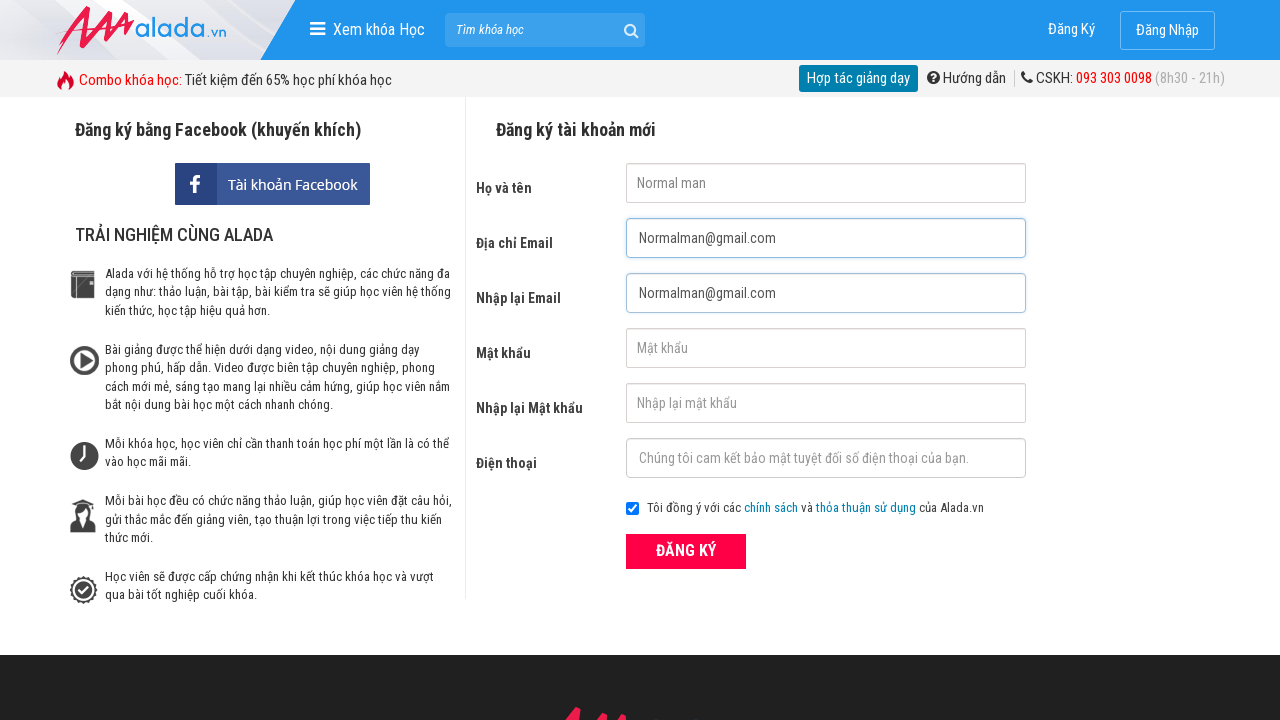

Filled password field with '123456' on //form[@id='frmLogin']//input[@id='txtPassword']
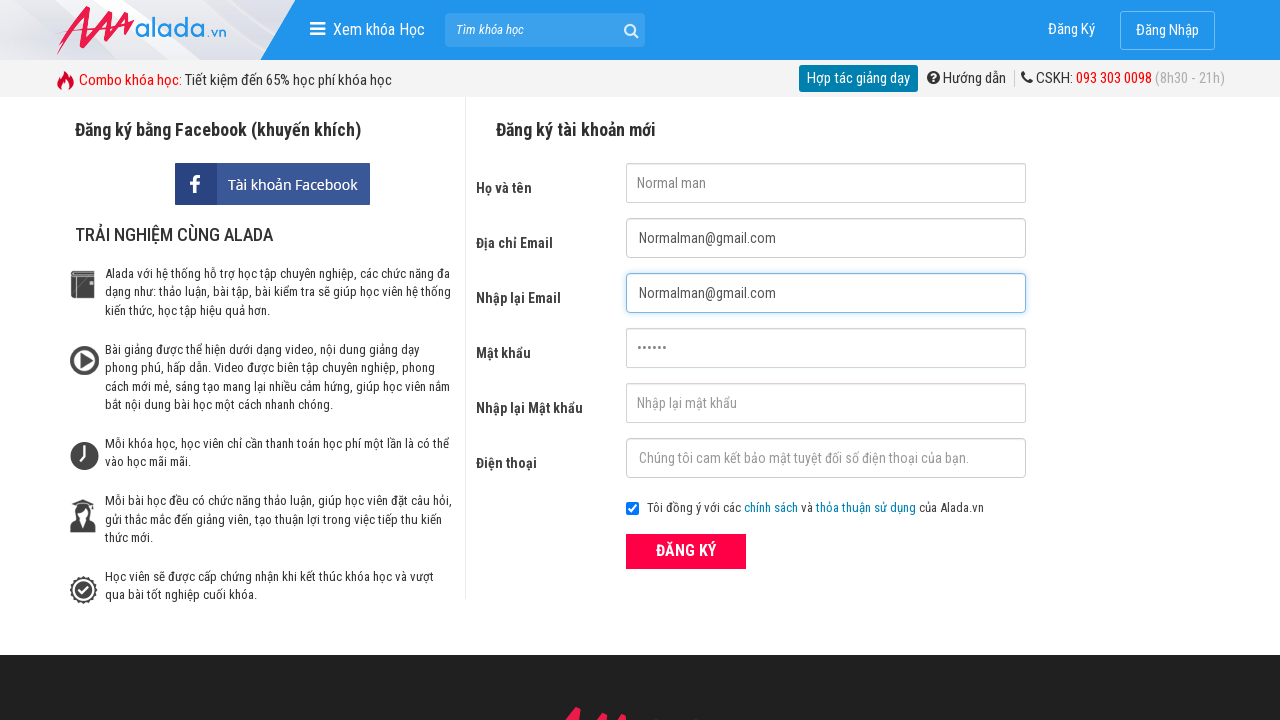

Filled confirm password field with '123456' on //form[@id='frmLogin']//input[@id='txtCPassword']
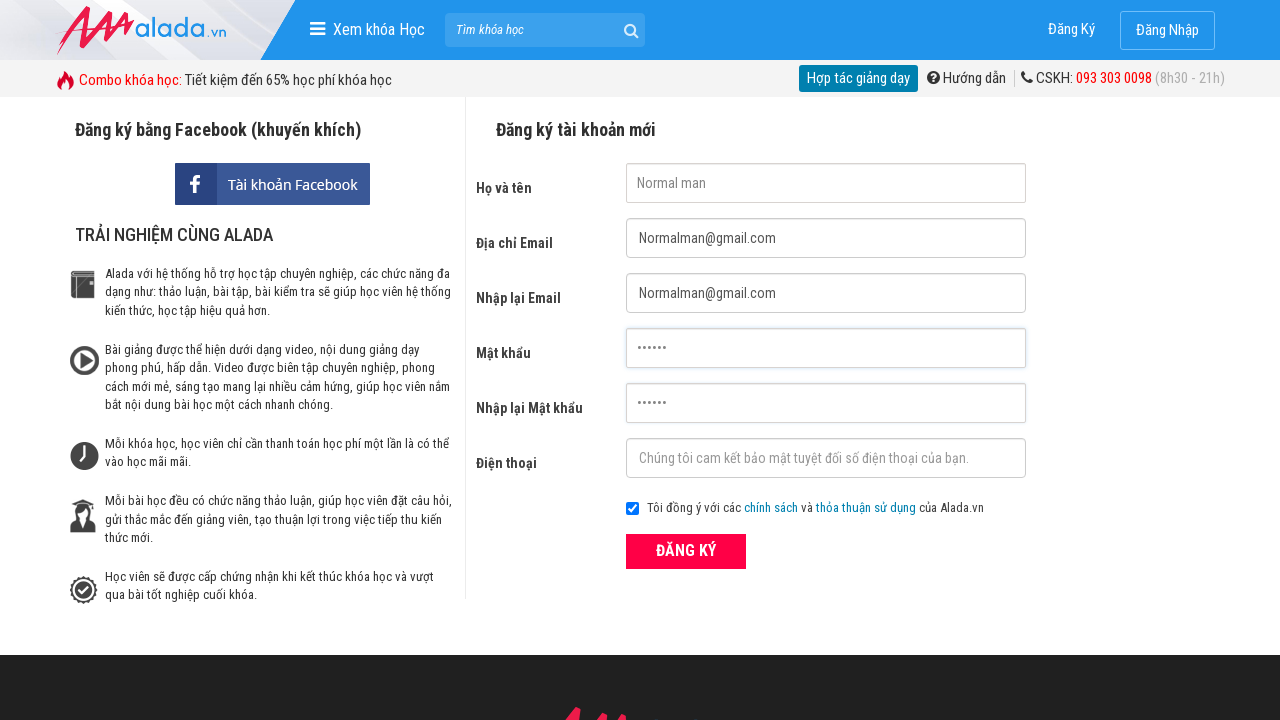

Filled phone field with invalid format '096856' (too short) on //form[@id='frmLogin']//input[@id='txtPhone']
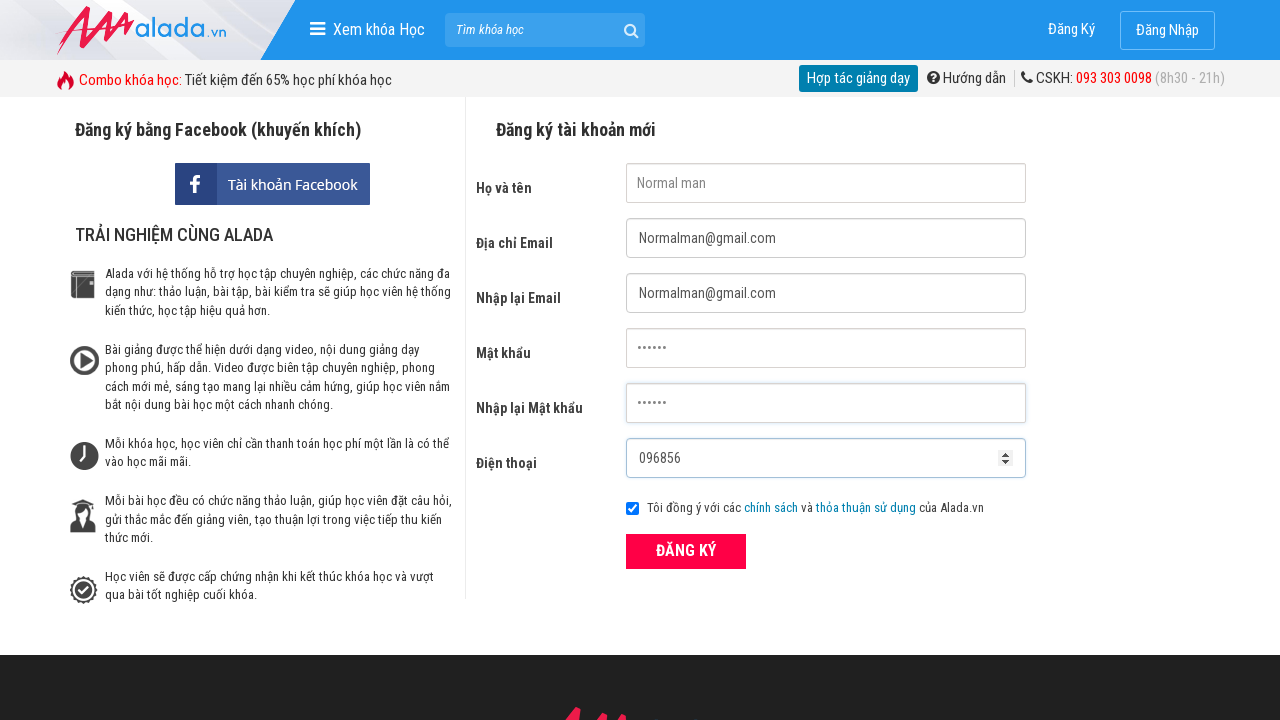

Clicked ĐĂNG KÝ (register) button at (686, 551) on xpath=//form[@id='frmLogin']//button[text()='ĐĂNG KÝ']
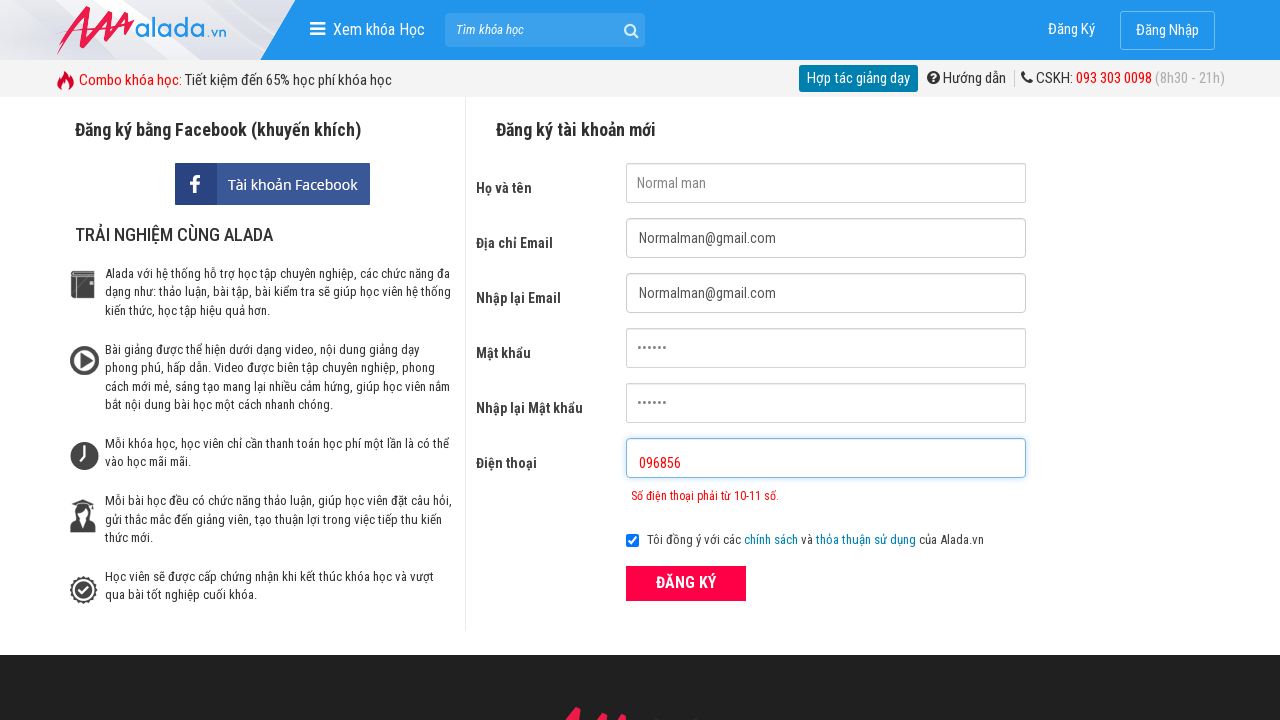

Phone validation error message appeared for short phone number
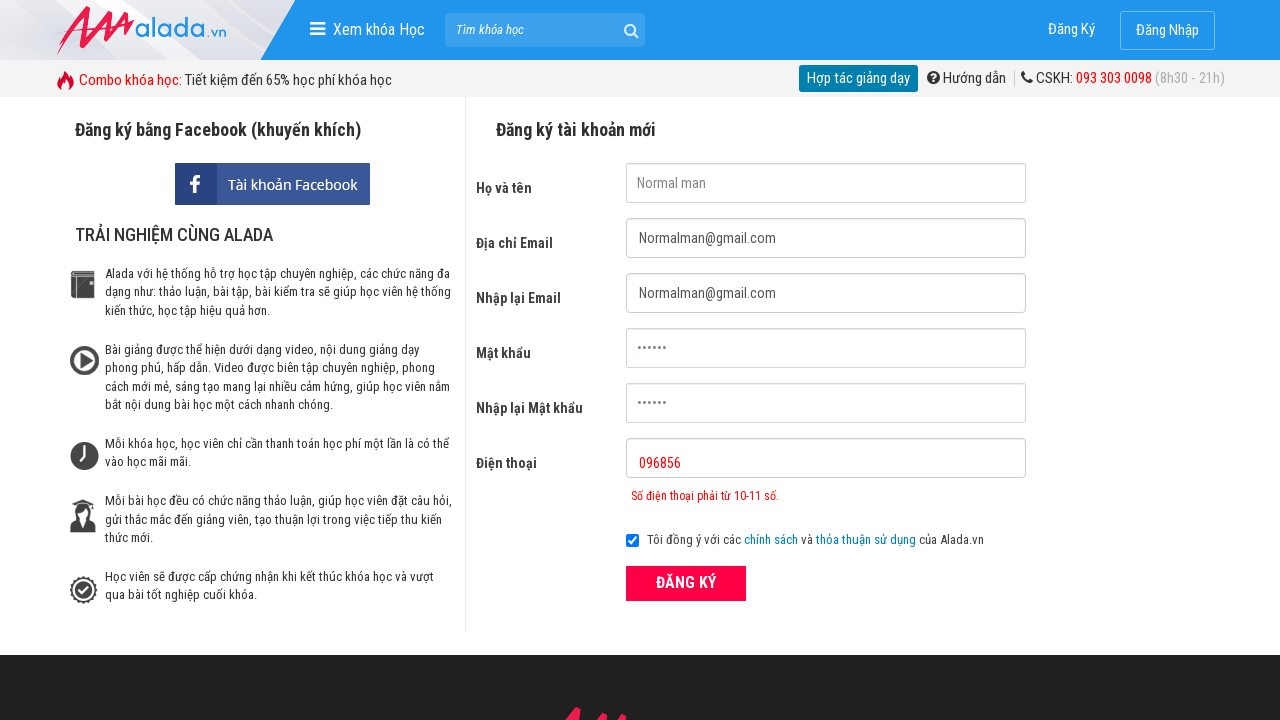

Cleared phone field on //form[@id='frmLogin']//input[@id='txtPhone']
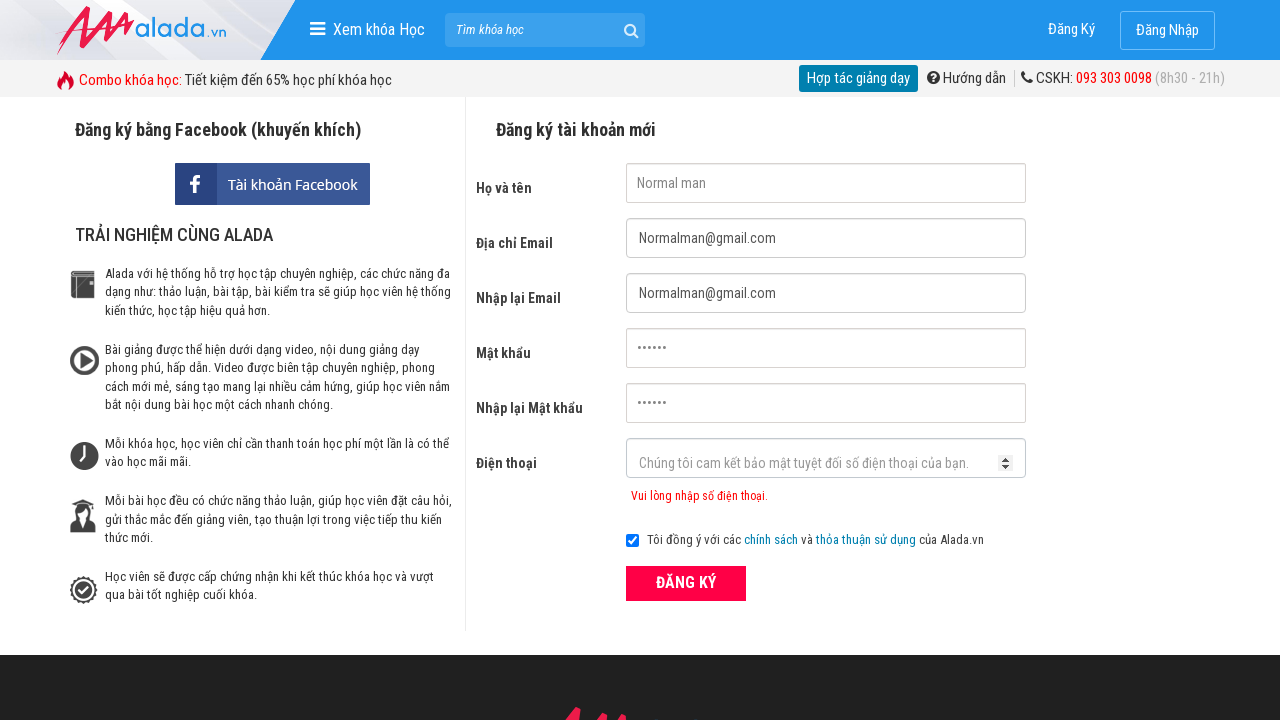

Filled phone field with invalid prefix '1231231231' on //form[@id='frmLogin']//input[@id='txtPhone']
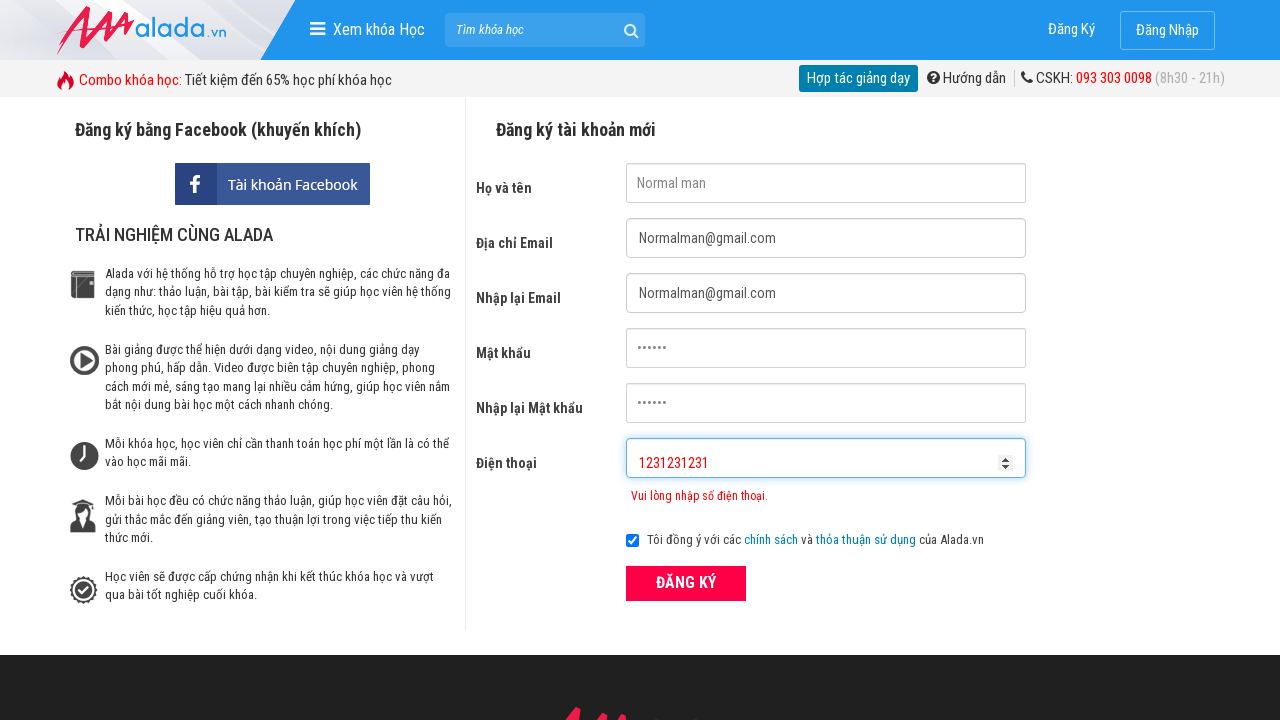

Phone validation error message appeared for invalid prefix format
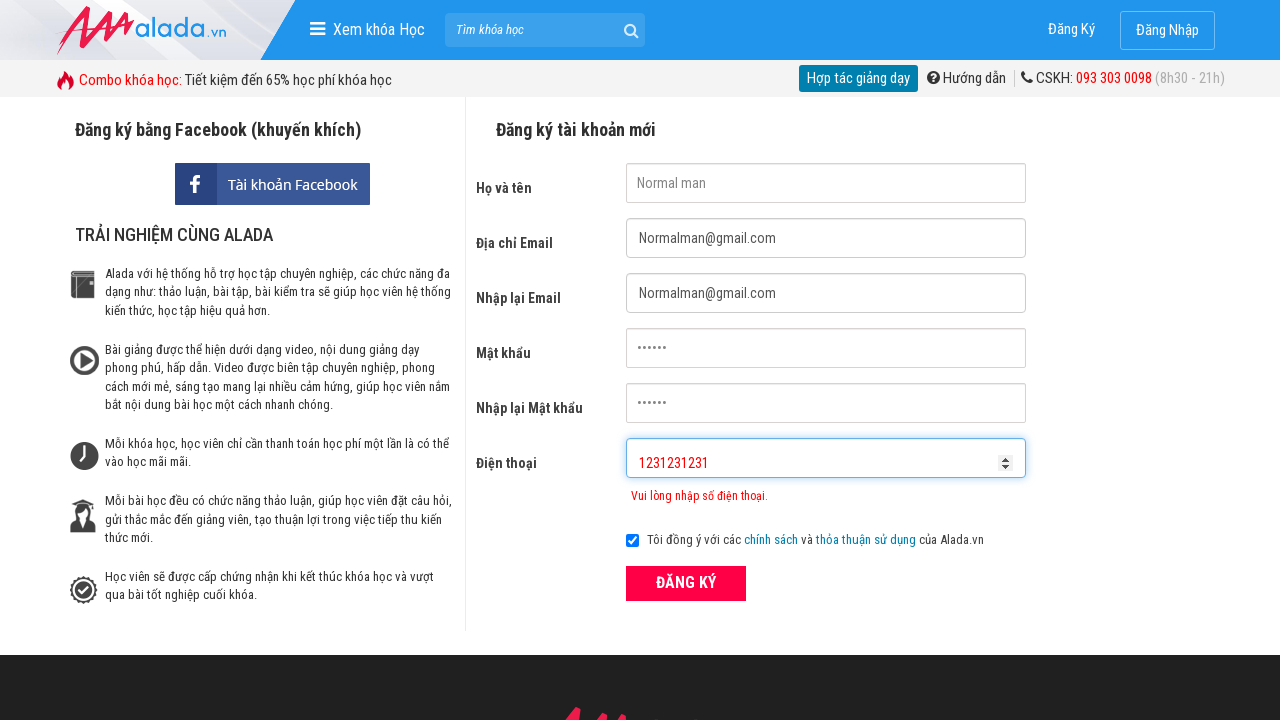

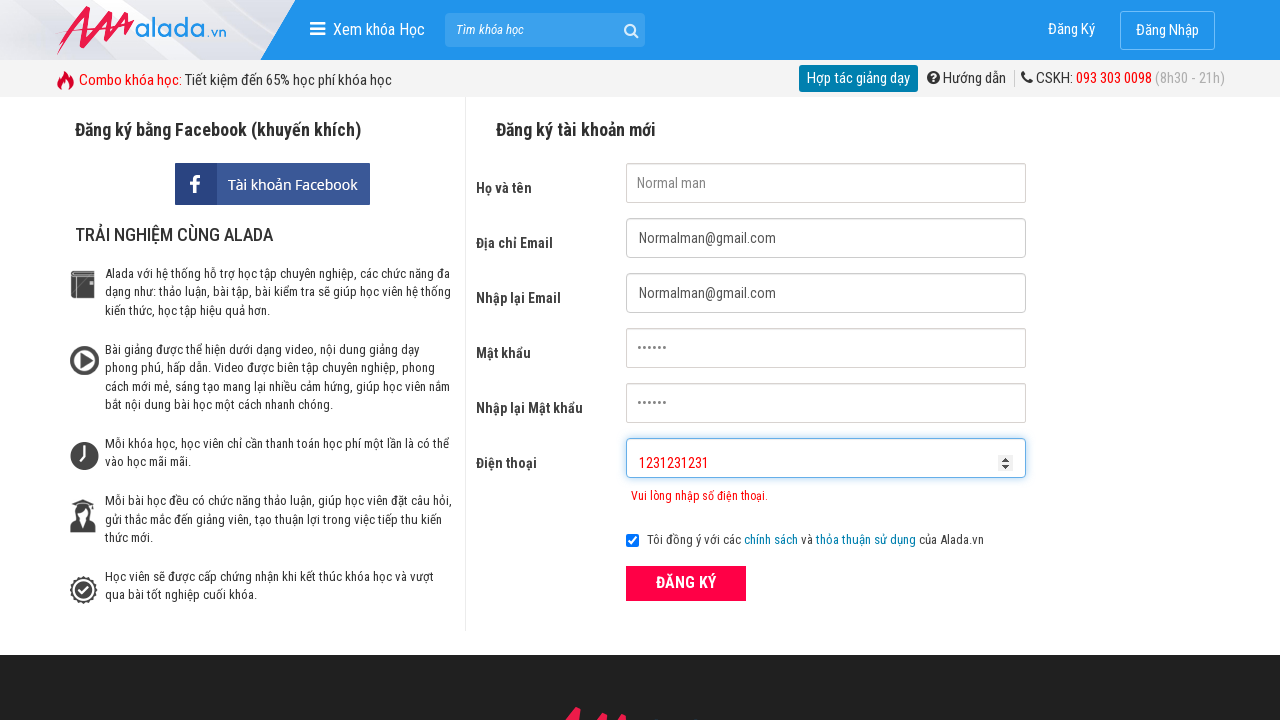